Calculates the sum of two numbers displayed on the page and selects the result from a dropdown menu before submitting the form

Starting URL: http://suninjuly.github.io/selects1.html

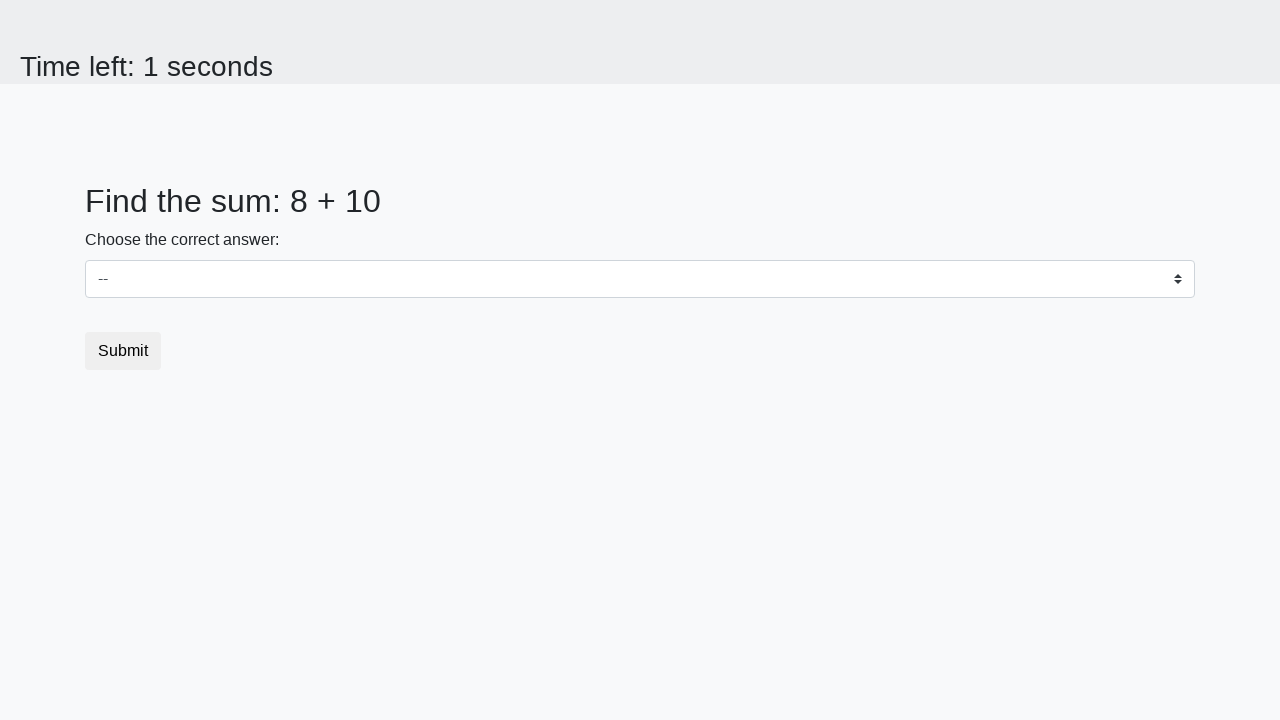

Retrieved first number from the page
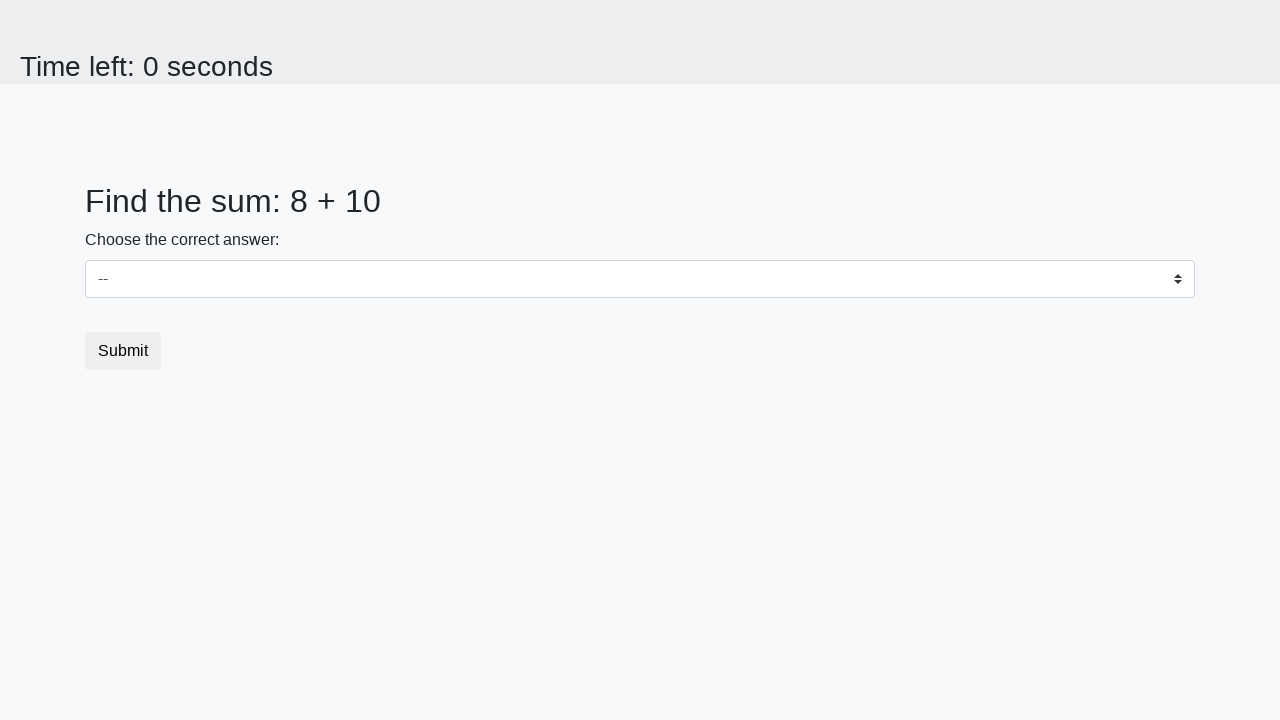

Retrieved second number from the page
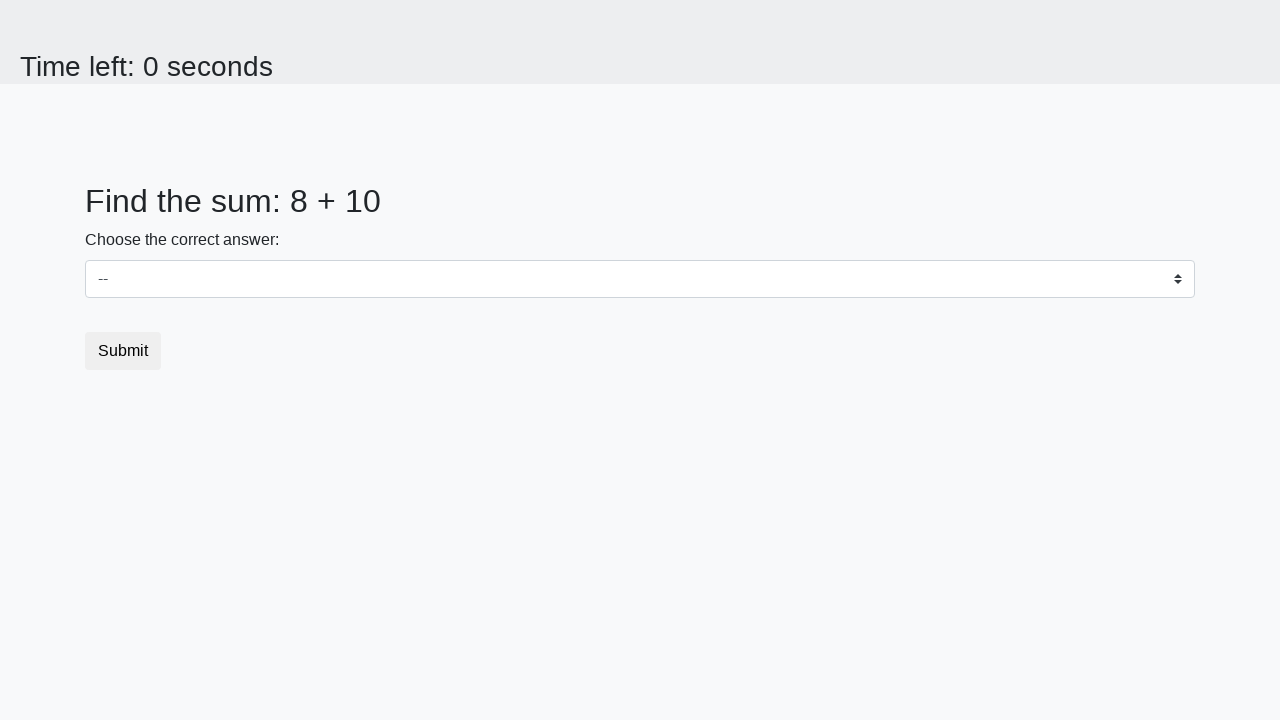

Calculated sum of 8 + 10 = 18
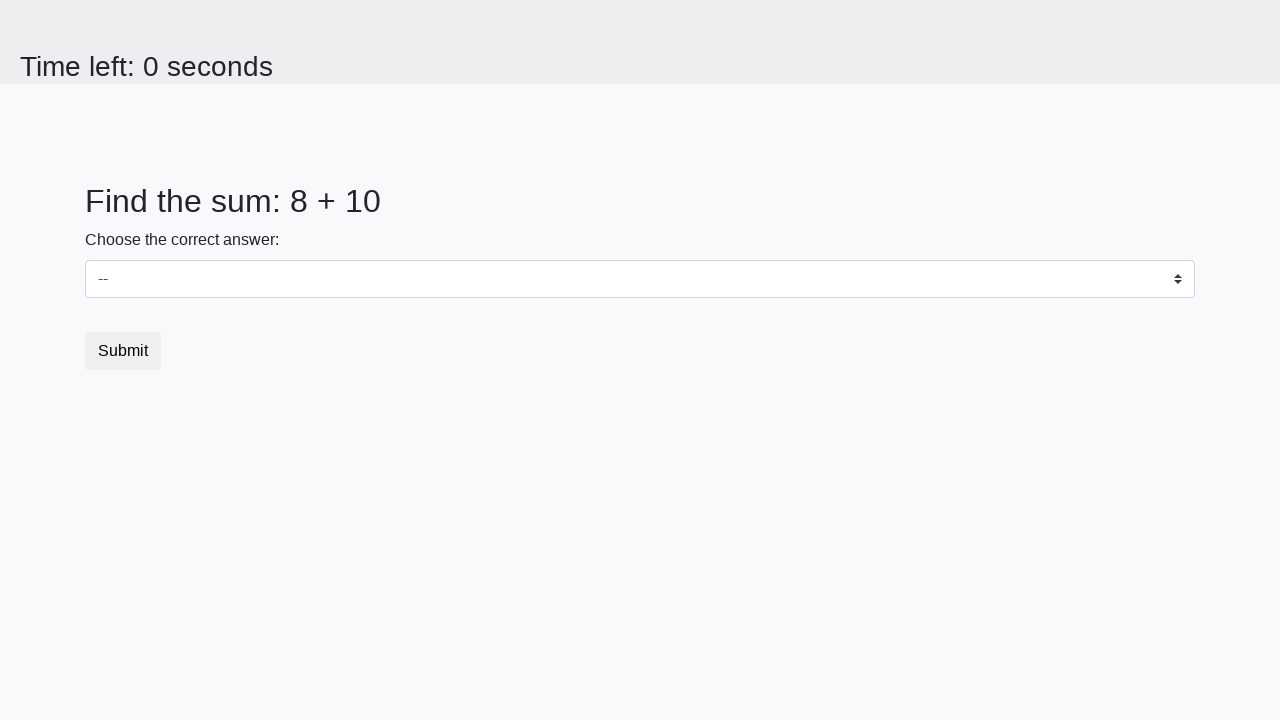

Selected 18 from the dropdown menu on select#dropdown
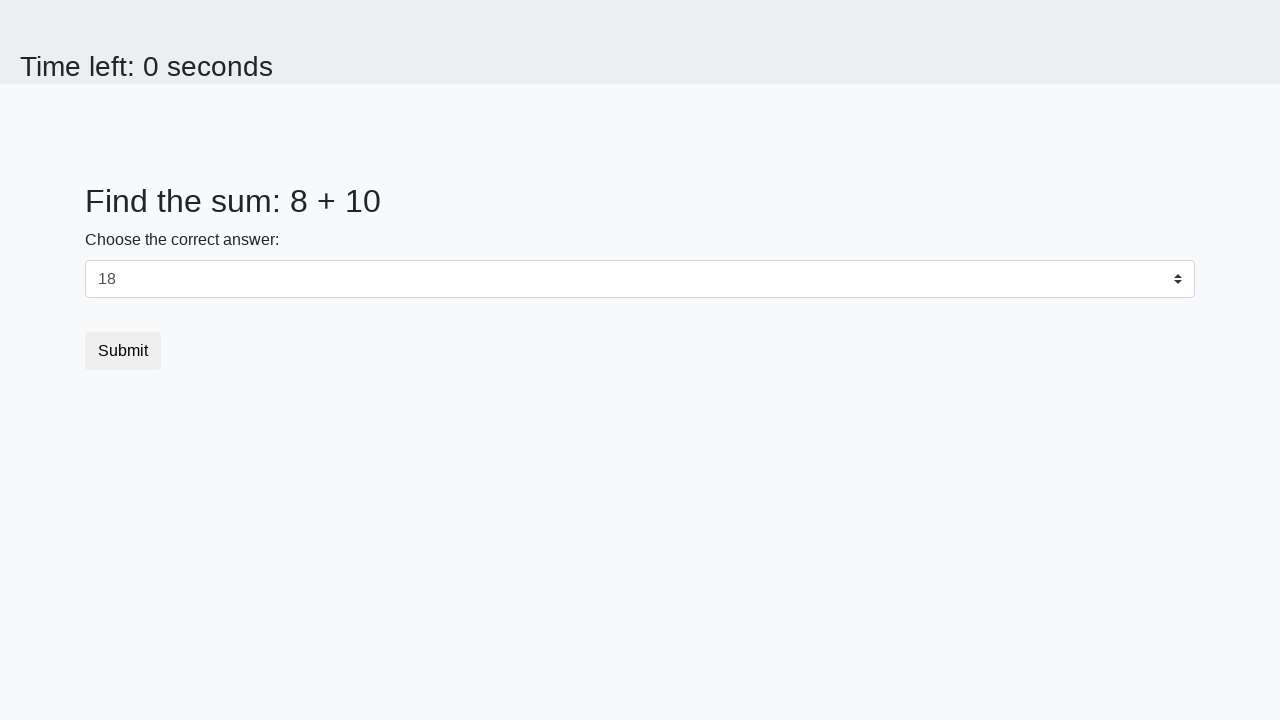

Clicked the submit button at (123, 351) on button
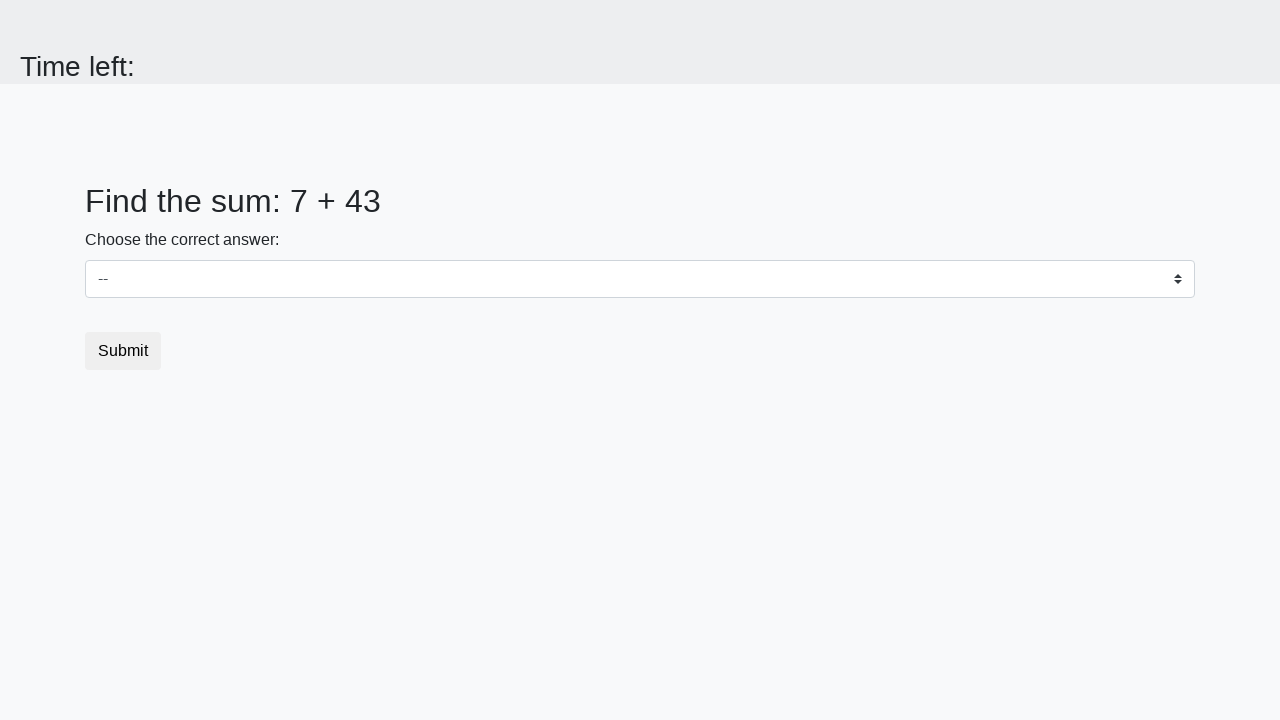

Waited 1 second for the result page to load
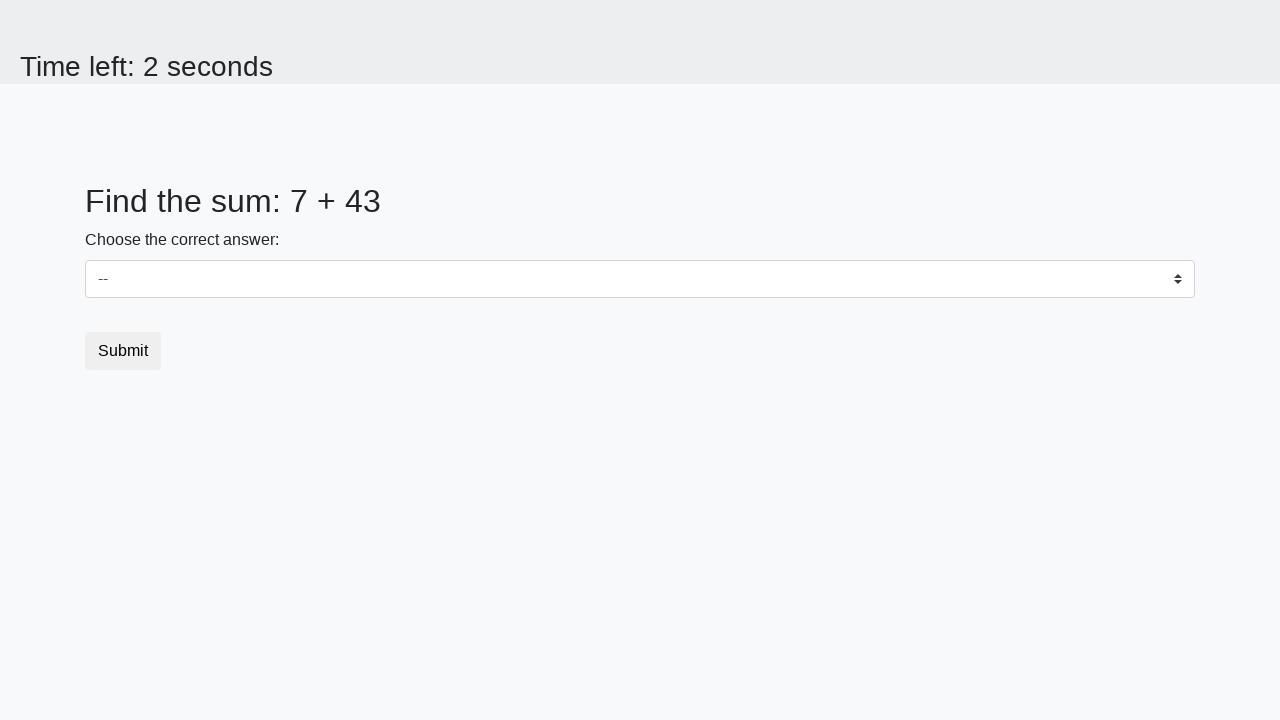

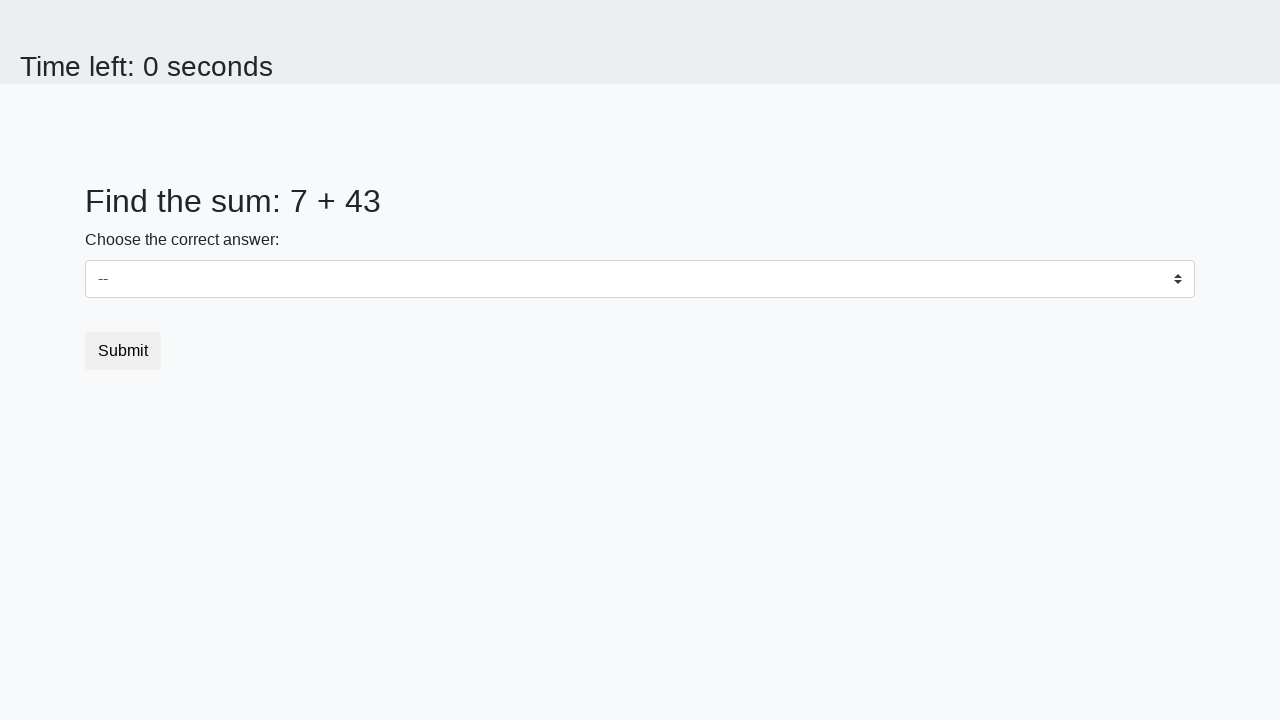